Tests radio button selection functionality by clicking different radio buttons in sport and color groups and verifying they are selected

Starting URL: https://practice.cydeo.com/radio_buttons

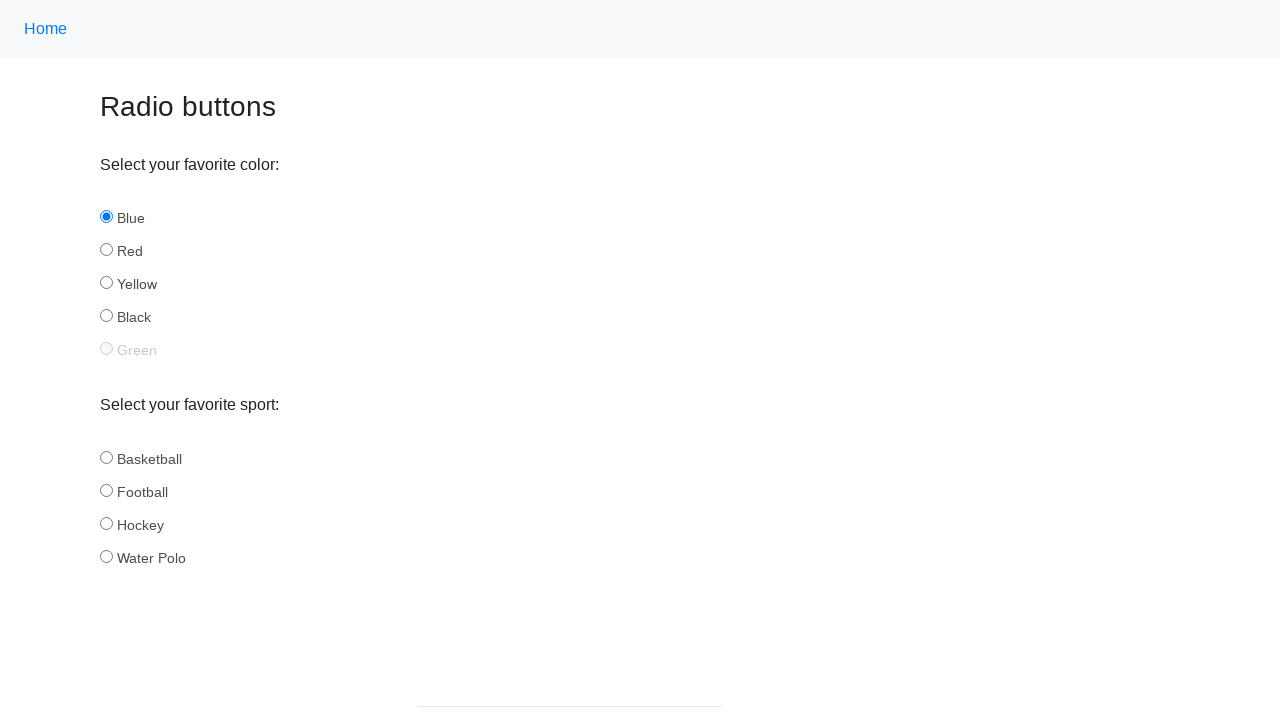

Clicked hockey radio button in sport group at (106, 523) on input[name='sport'] >> nth=2
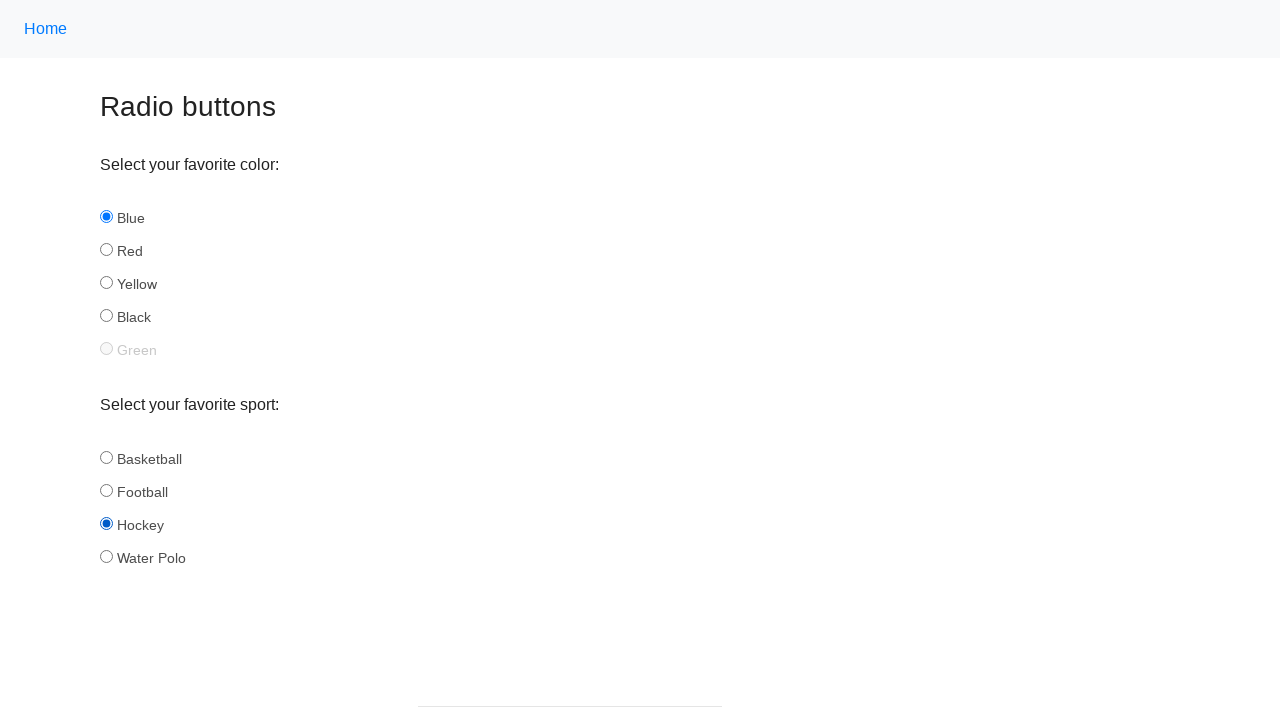

Clicked football radio button in sport group at (106, 490) on input[name='sport'] >> nth=1
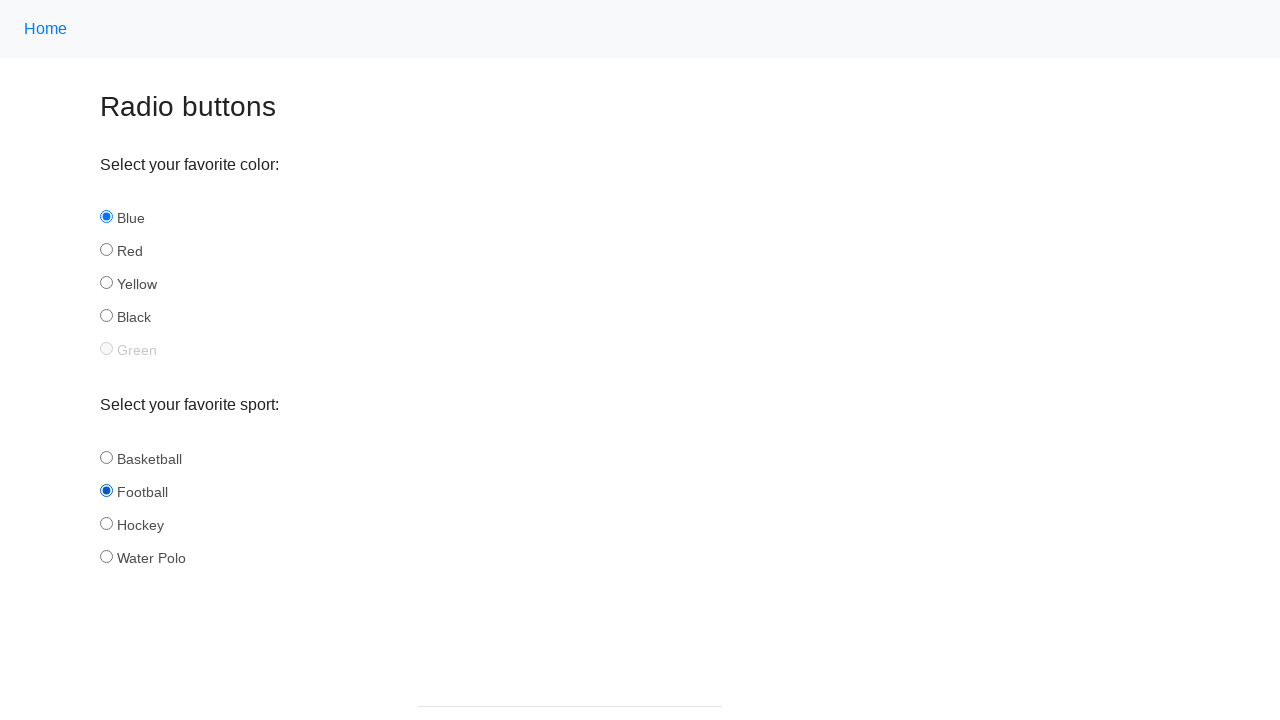

Clicked yellow radio button in color group at (106, 283) on input[name='color'] >> nth=2
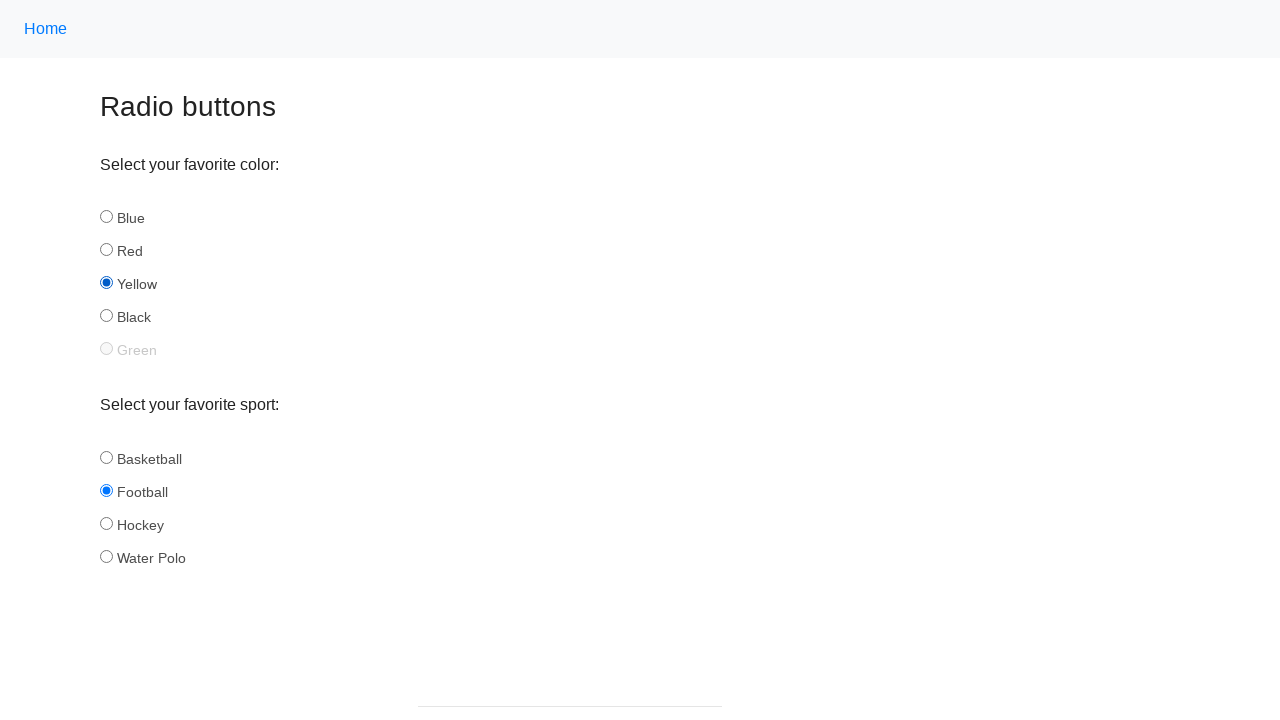

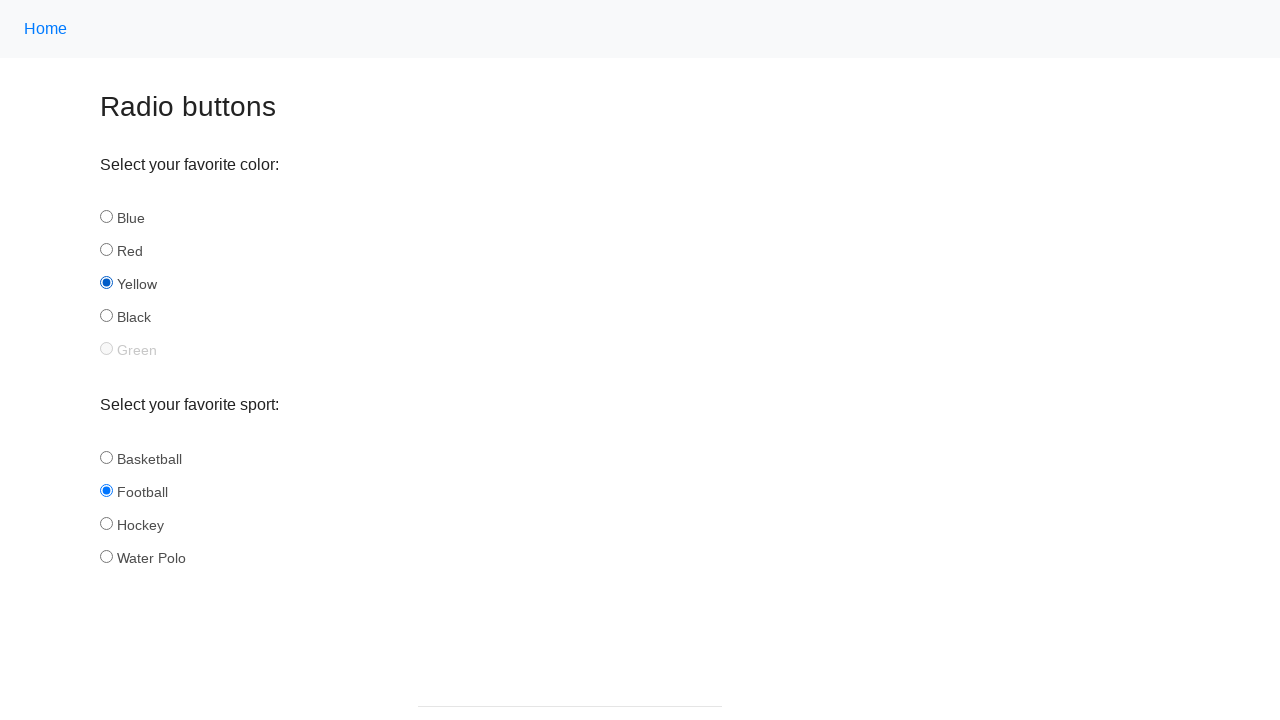